Navigates to SpiceJet airline website and verifies the React root element exists

Starting URL: https://www.spicejet.com

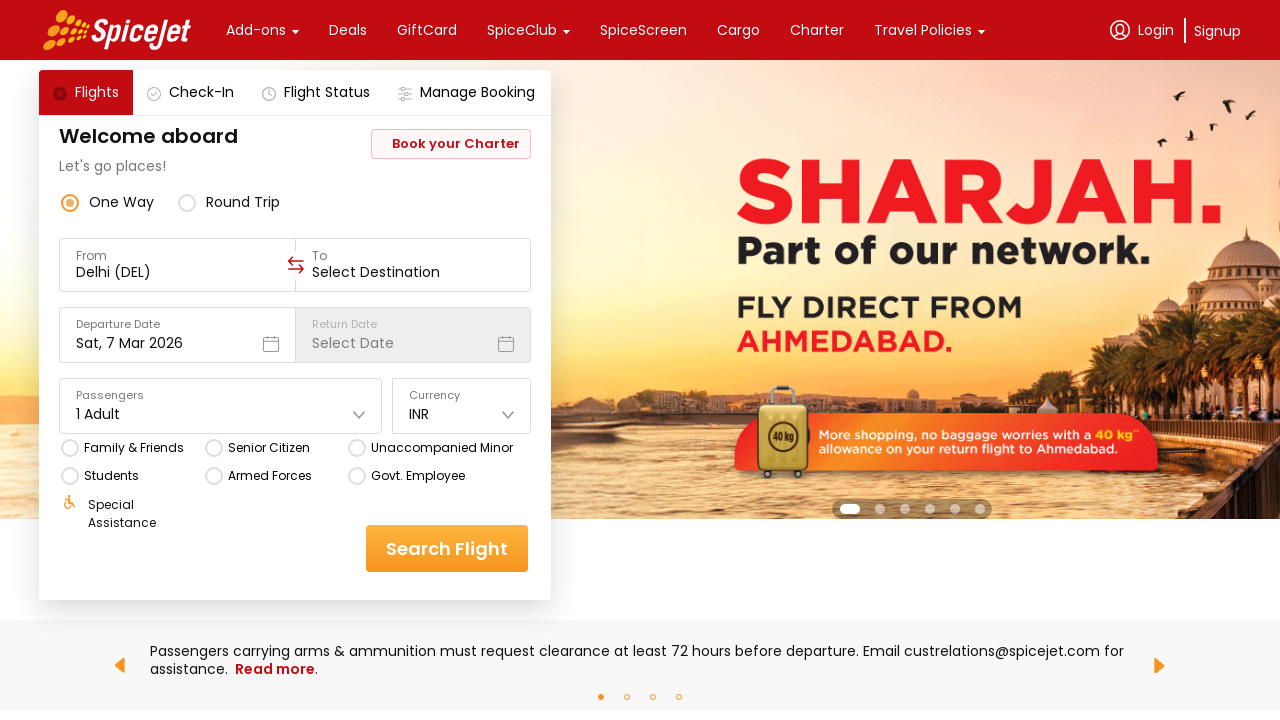

Waited for React root element to be present
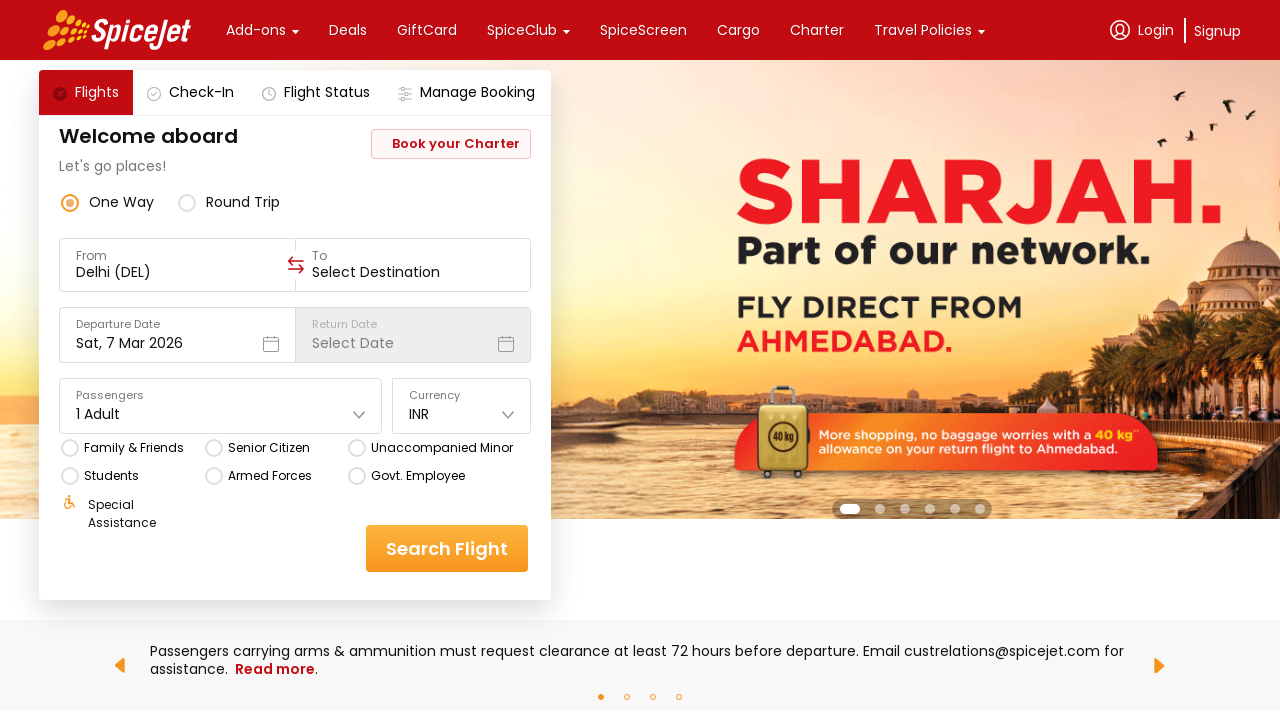

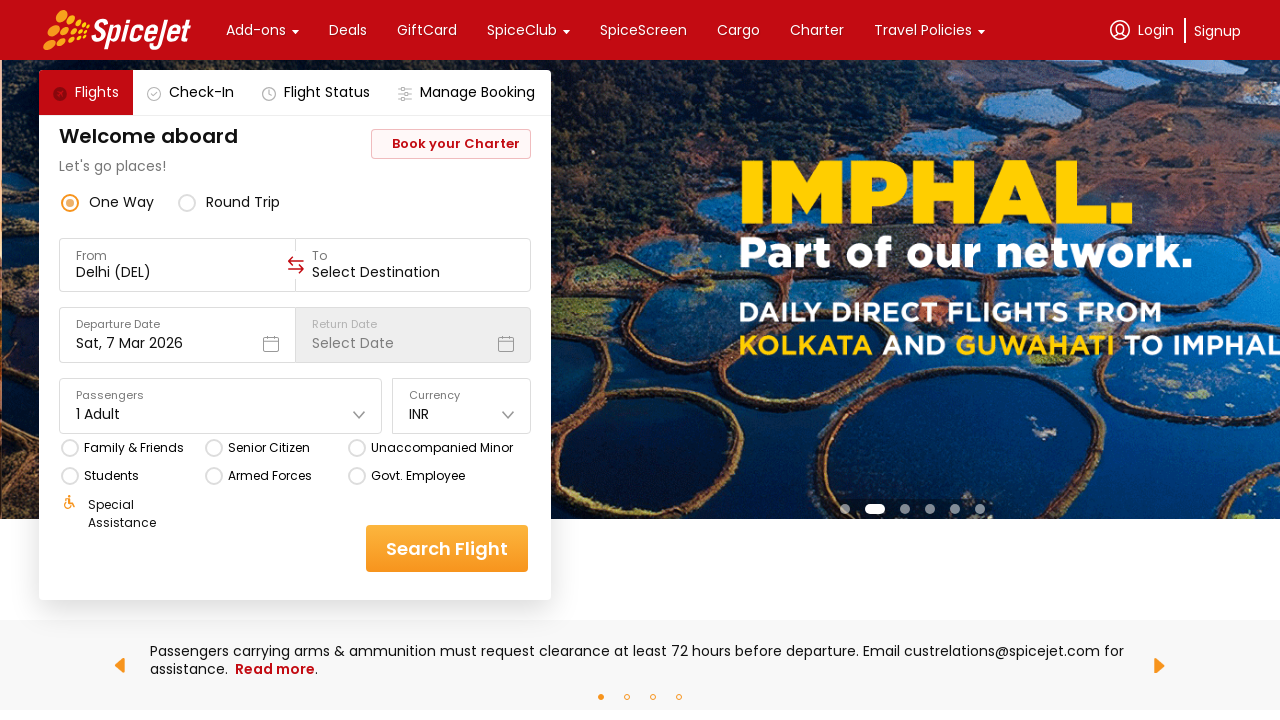